Tests interaction with shadow DOM elements by clicking on login text and filling in form fields using keyboard navigation

Starting URL: https://demoapps.qspiders.com/ui/shadow/closed?sublist=1

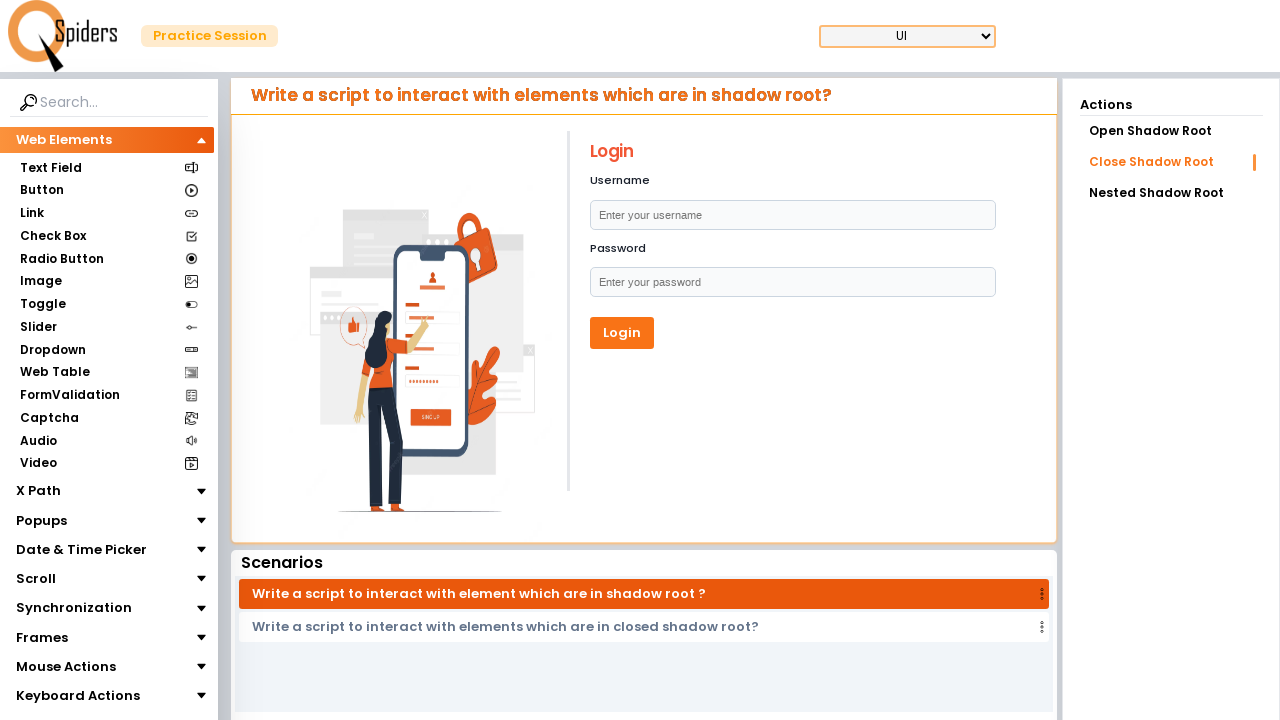

Clicked on Login text in shadow DOM at (792, 152) on xpath=//h1[text()='Login']
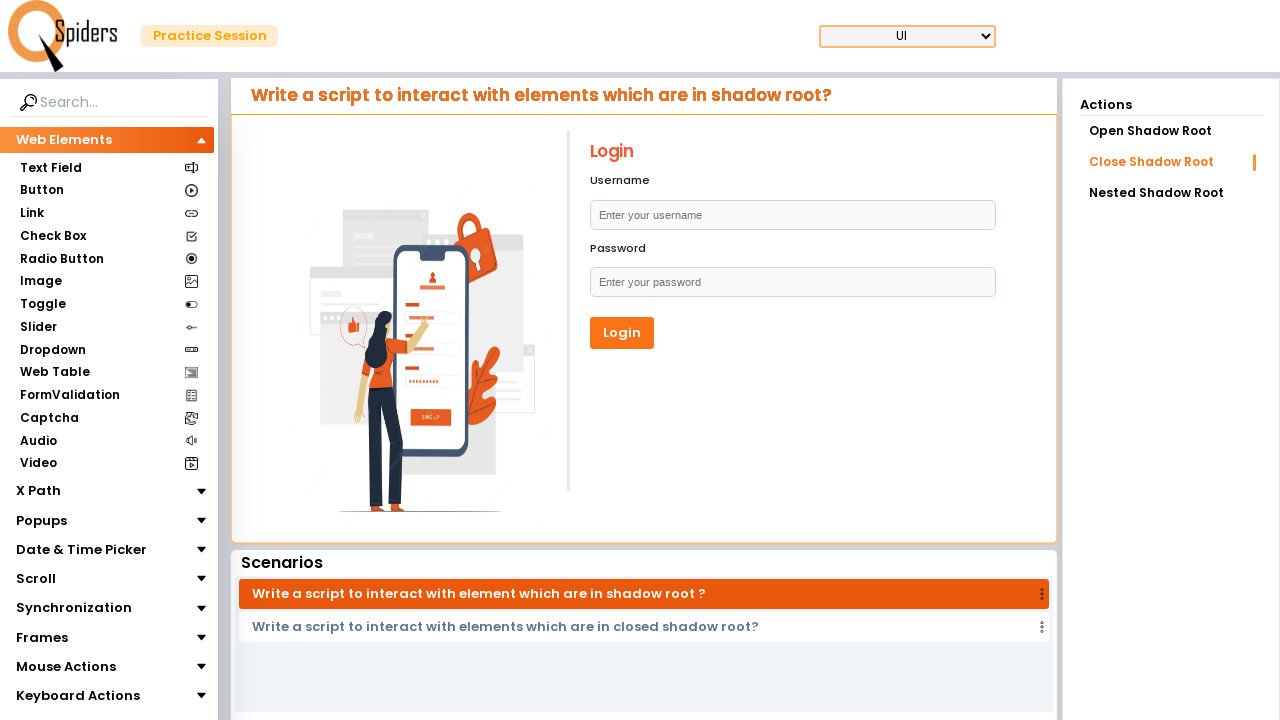

Pressed Tab to navigate to first form field
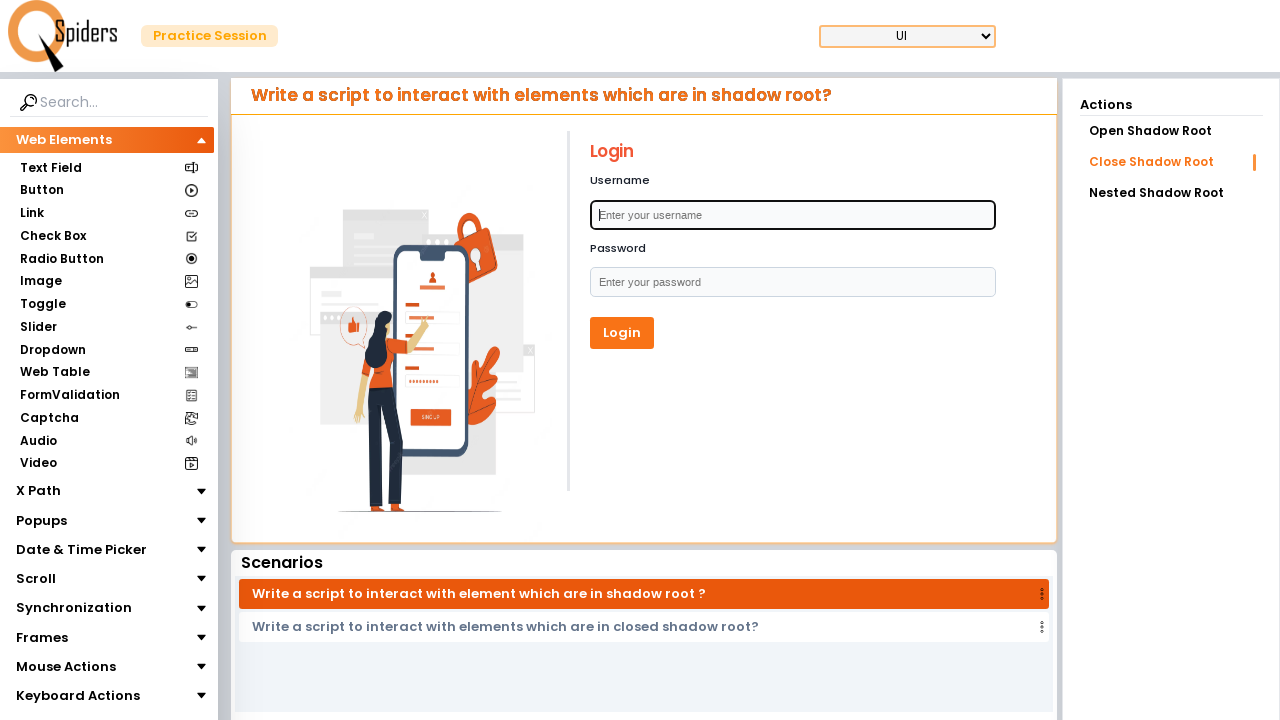

Waited 1 second for first field to be ready
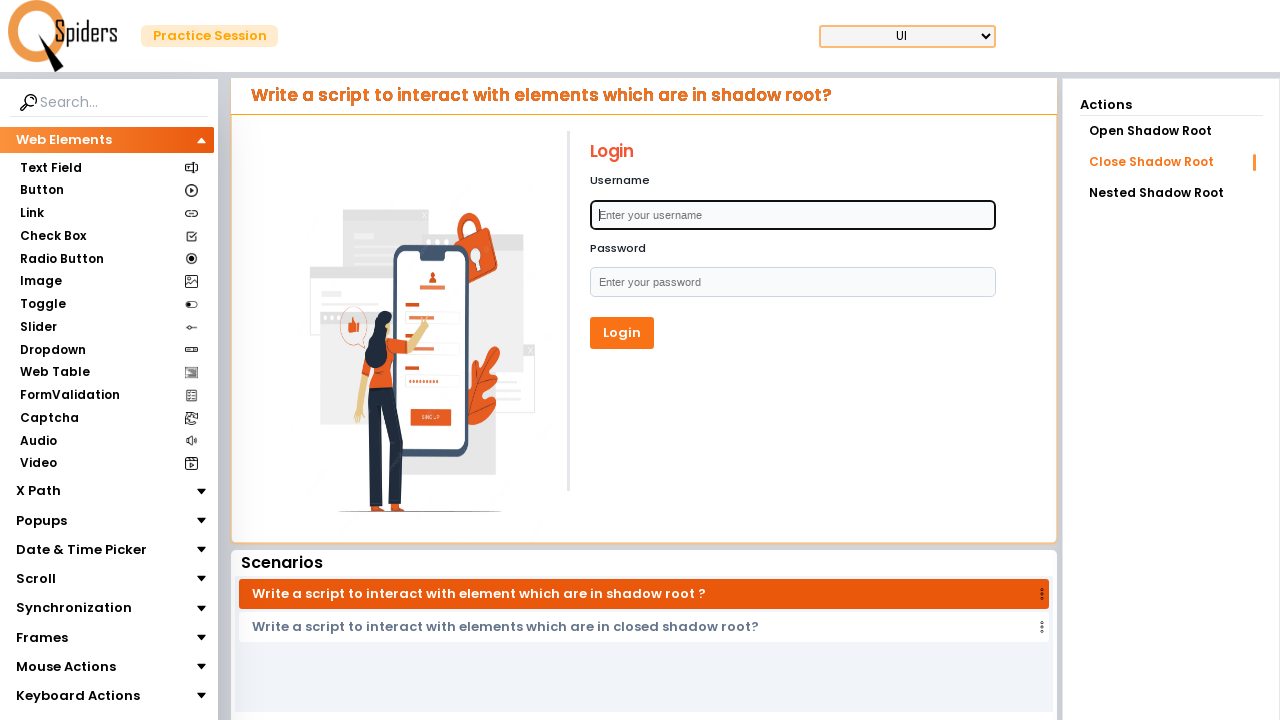

Typed 'Priam' in first name field
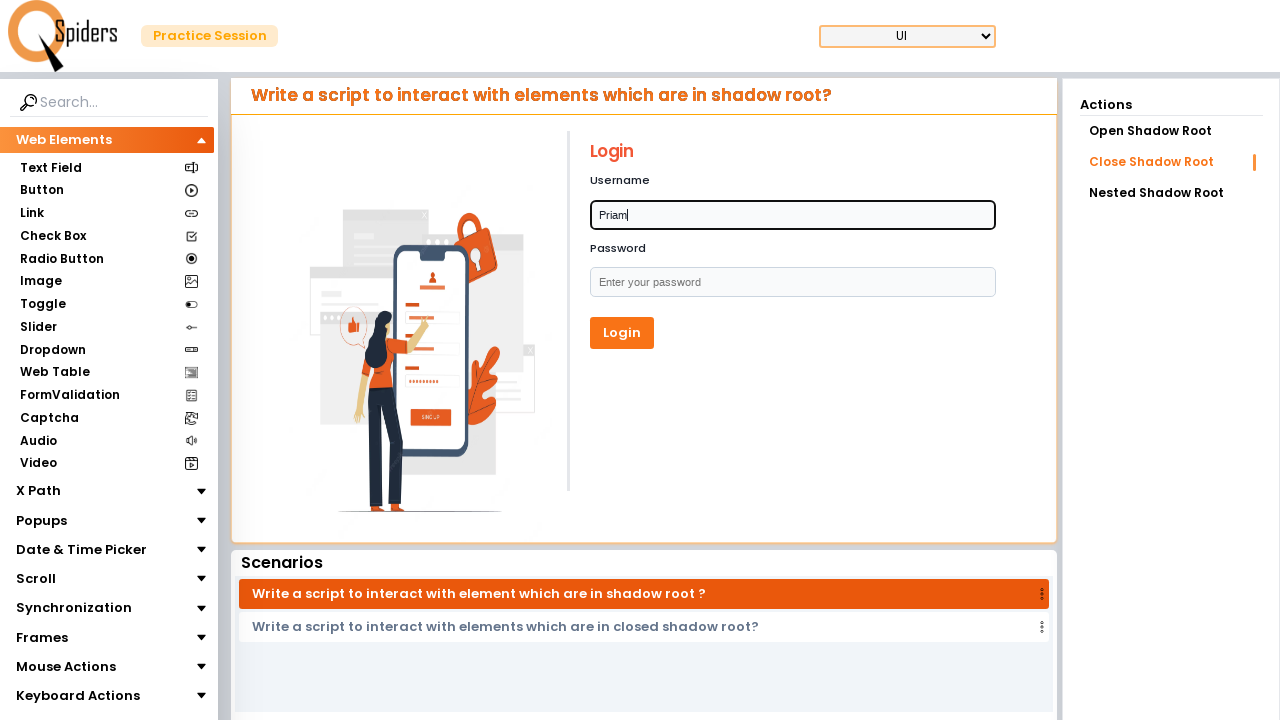

Waited 1 second after entering first name
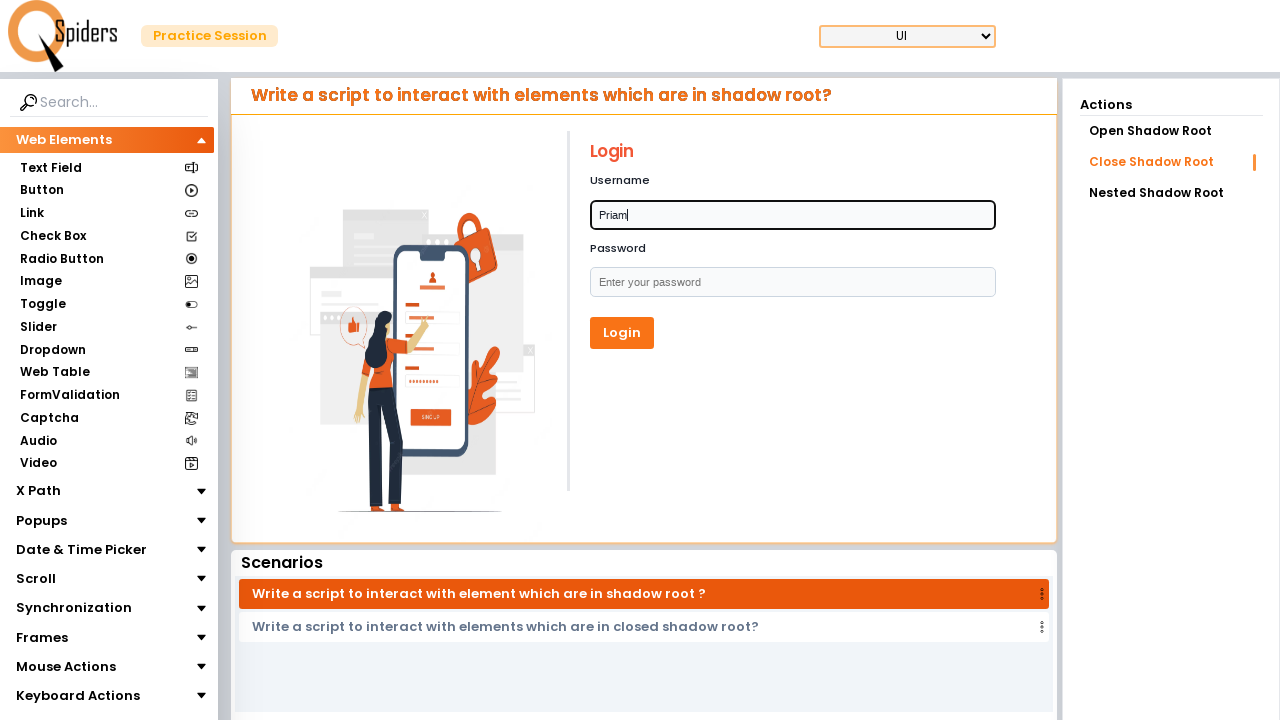

Pressed Tab to navigate to second form field
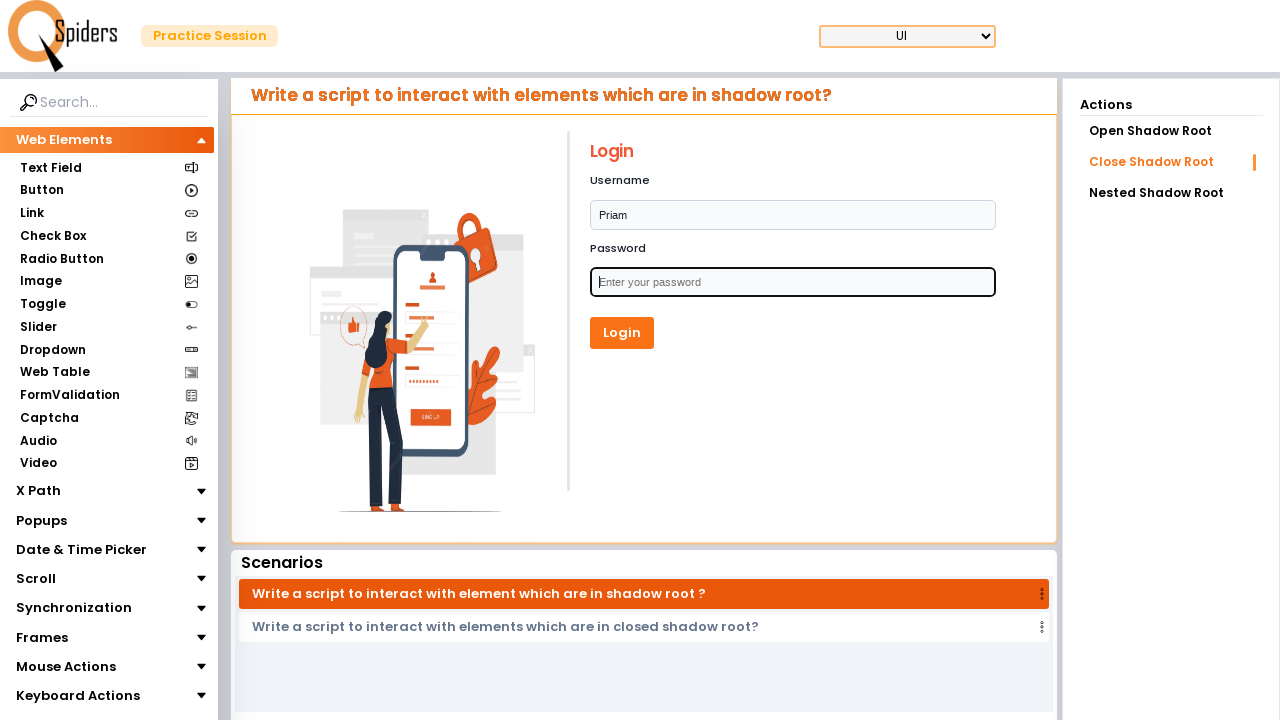

Waited 1 second for second field to be ready
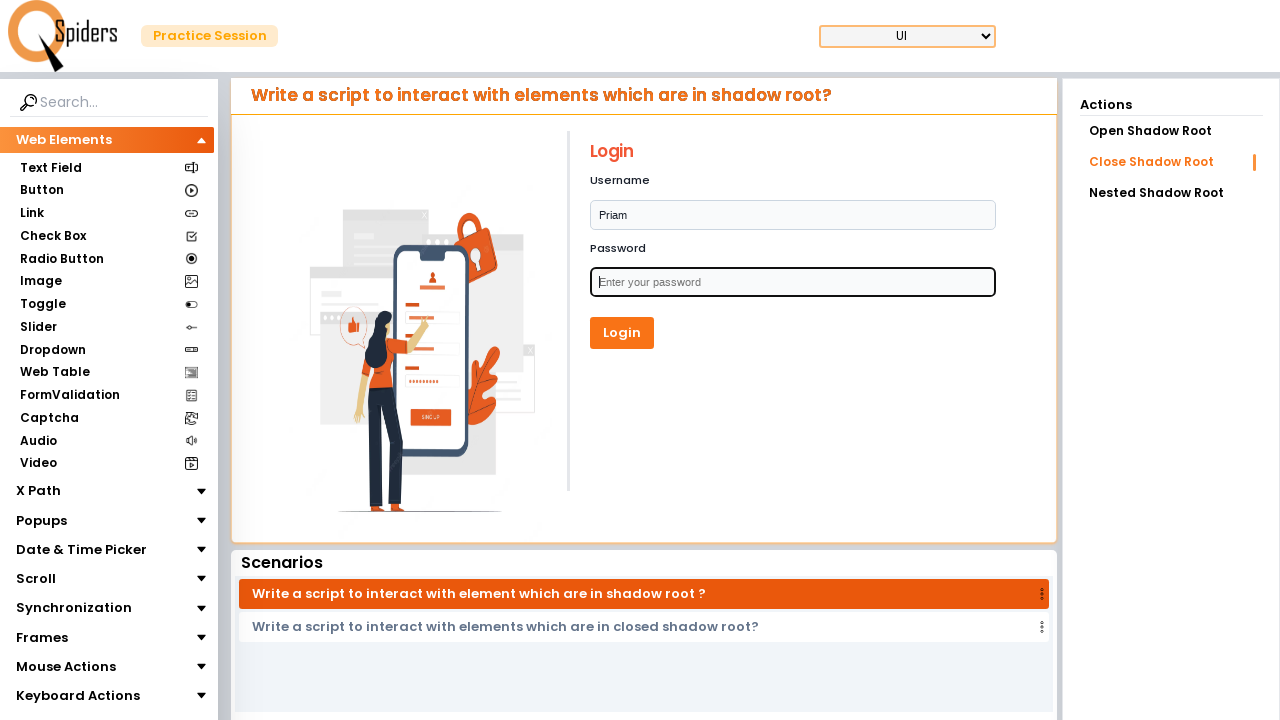

Typed 'Harish' in last name field
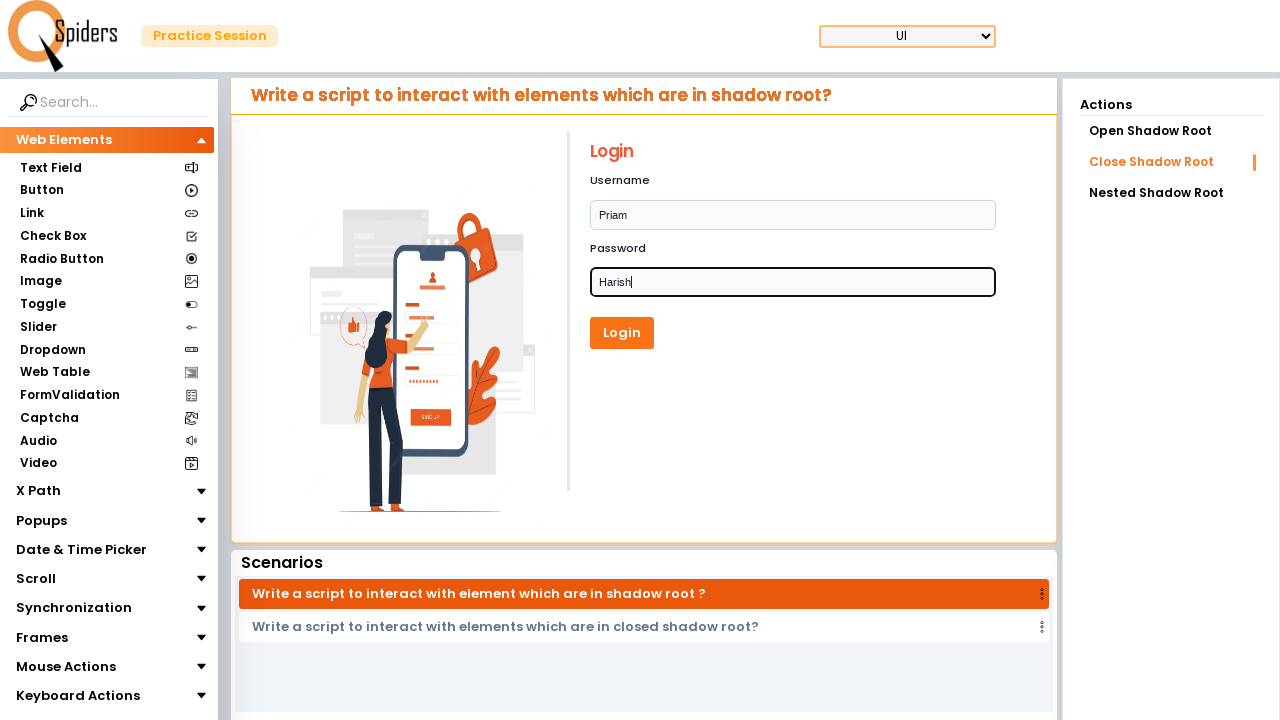

Waited 1 second after entering last name
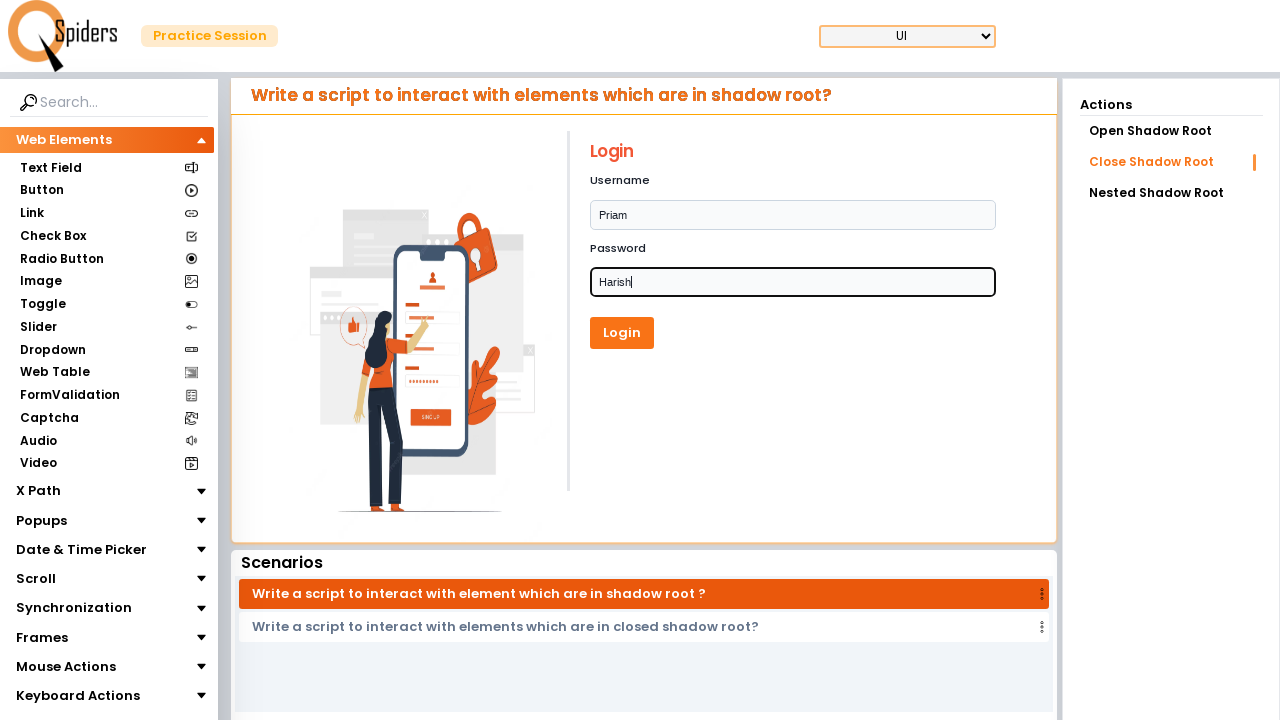

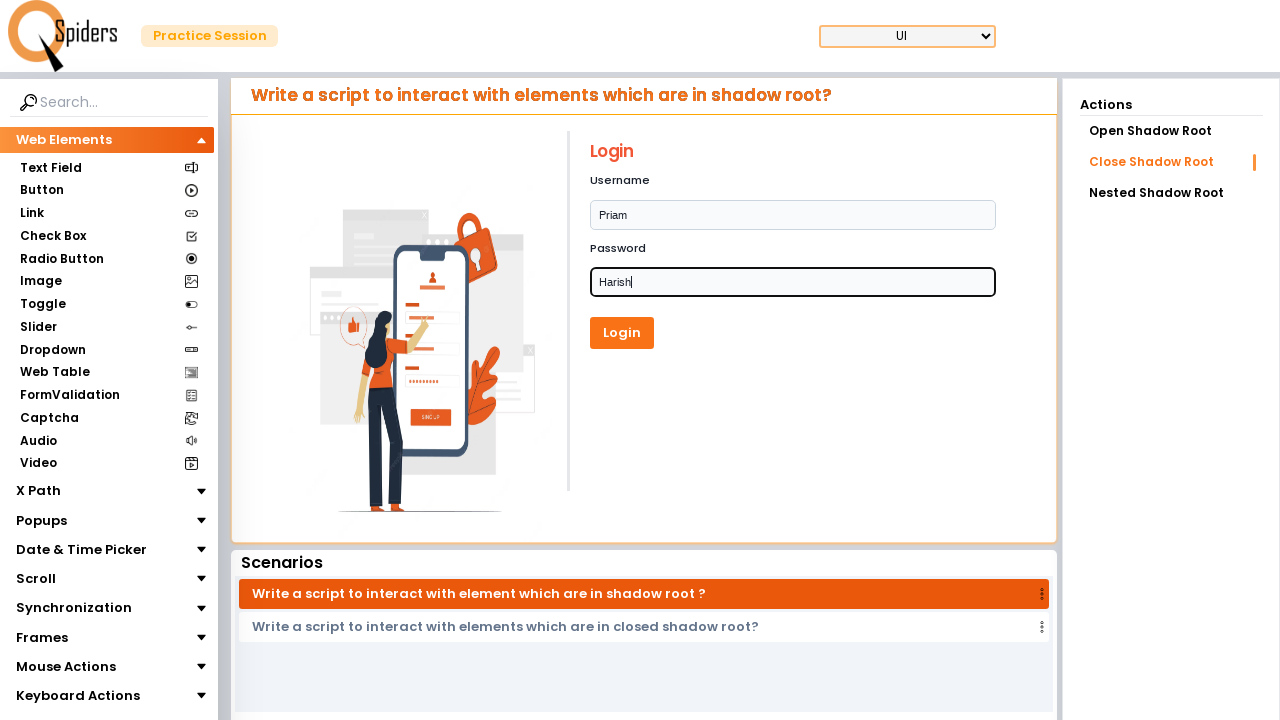